Tests dynamic content loading by clicking a start button and verifying that a "Hello World!" message appears after the loading completes.

Starting URL: http://the-internet.herokuapp.com/dynamic_loading/1

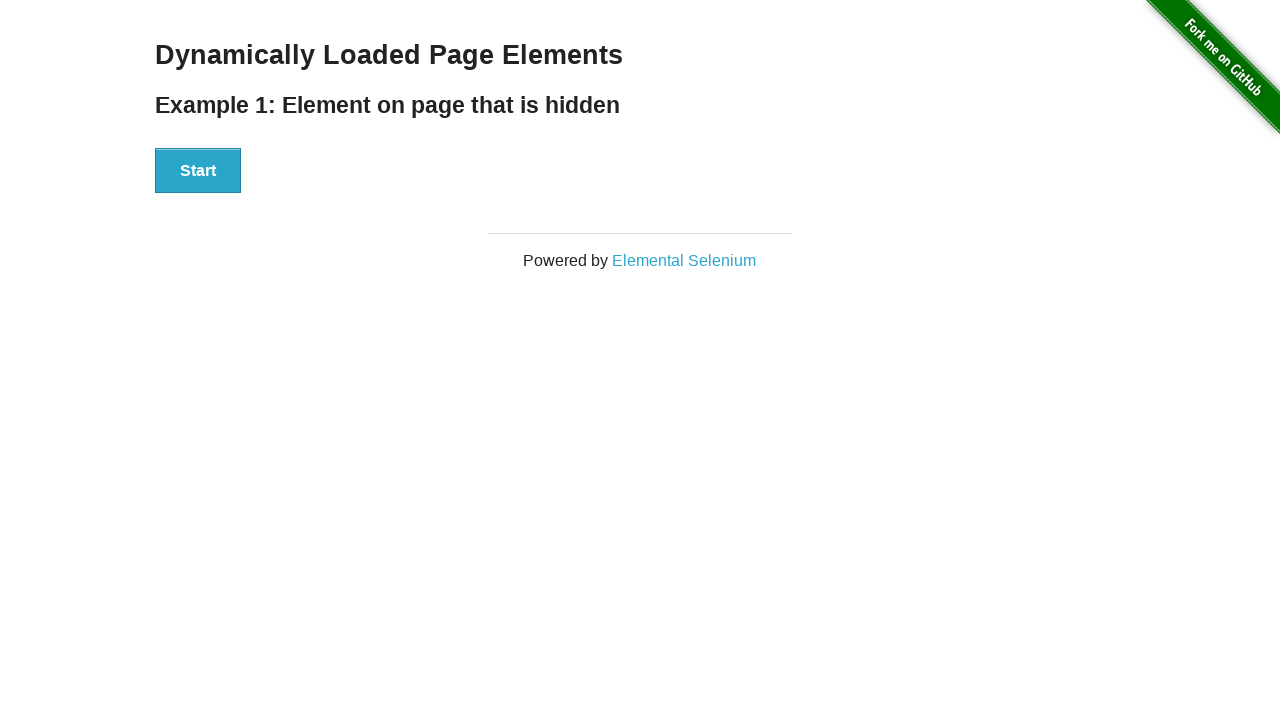

Clicked the start button to trigger dynamic loading at (198, 171) on button
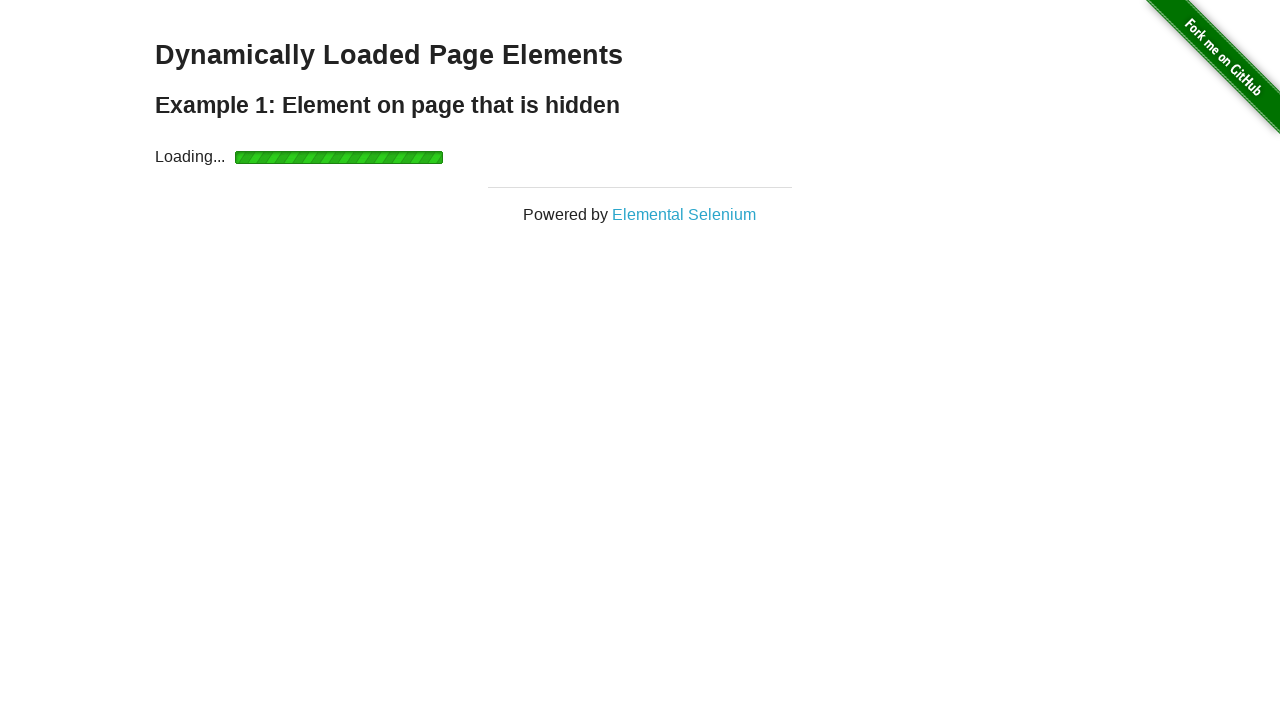

Waited for 'Hello World!' message to appear and become visible
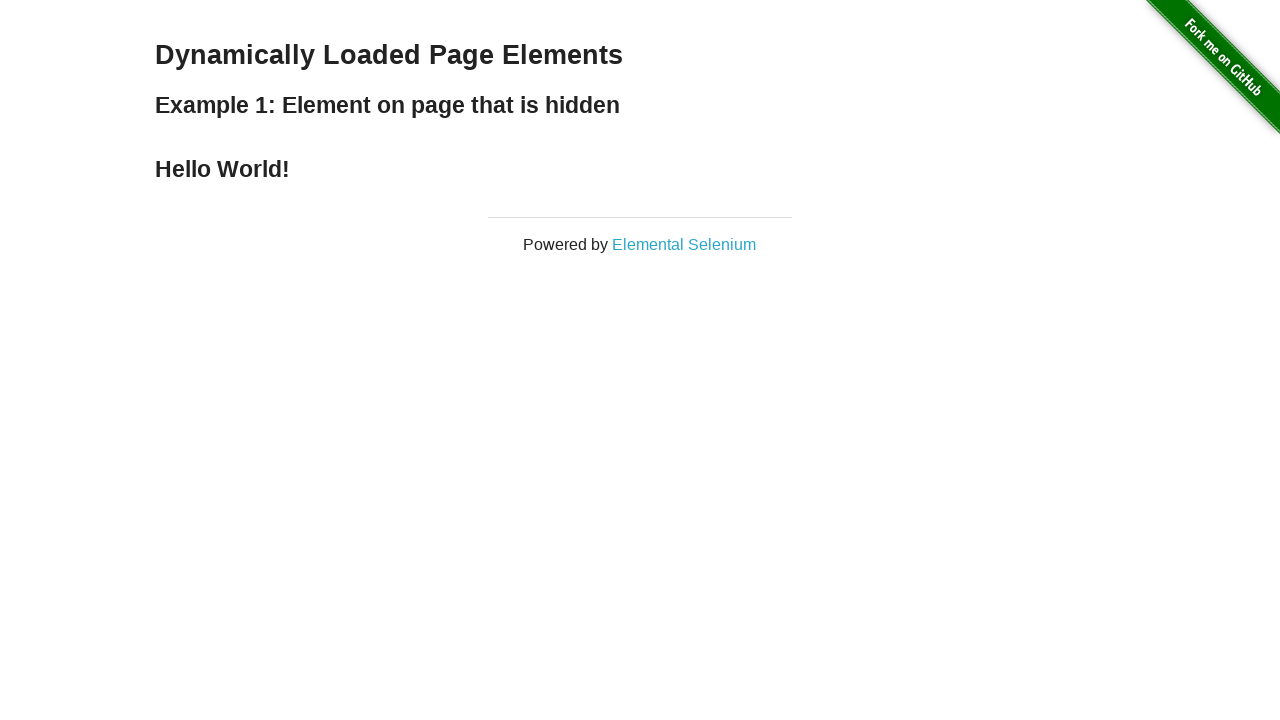

Located the 'Hello World!' message element
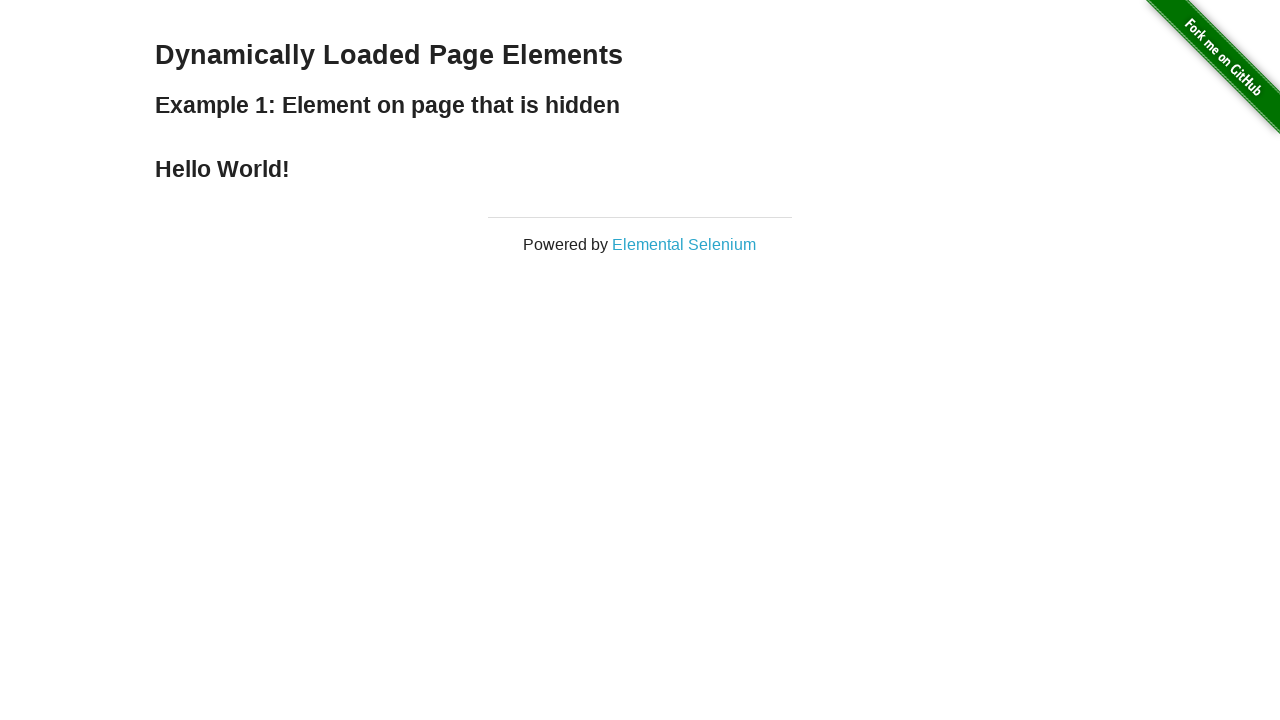

Verified that the 'Hello World!' message is visible
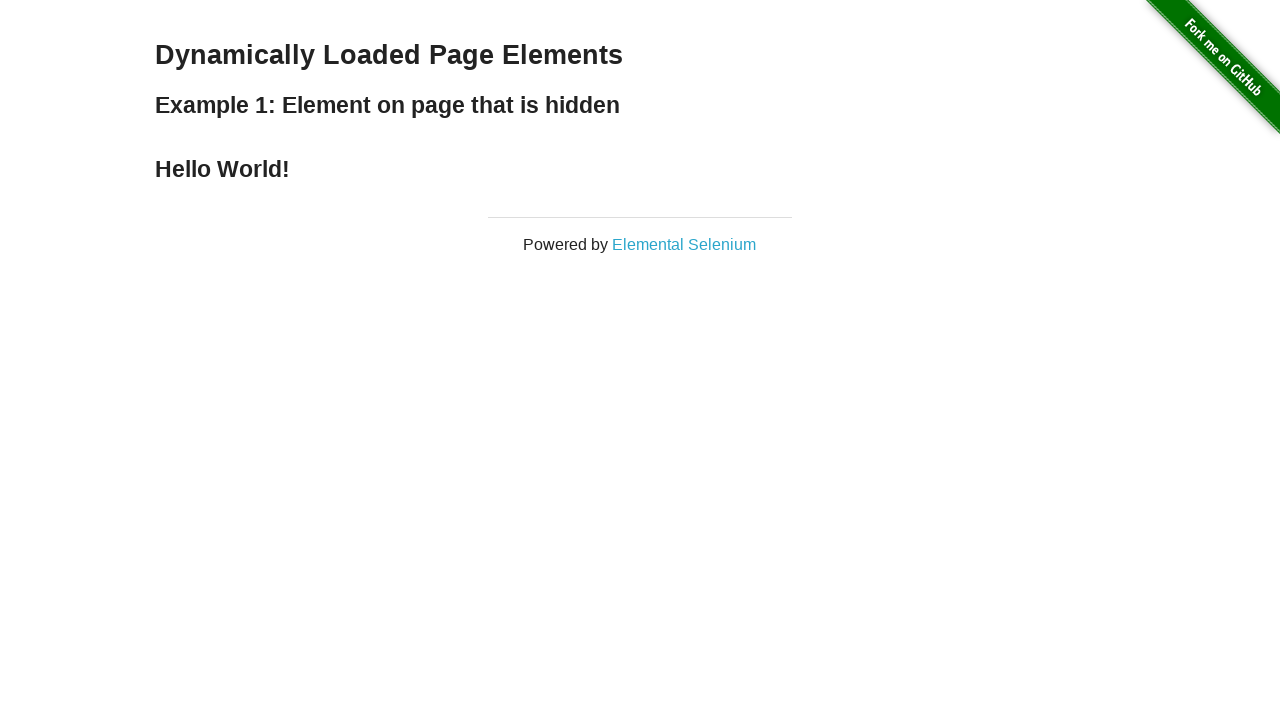

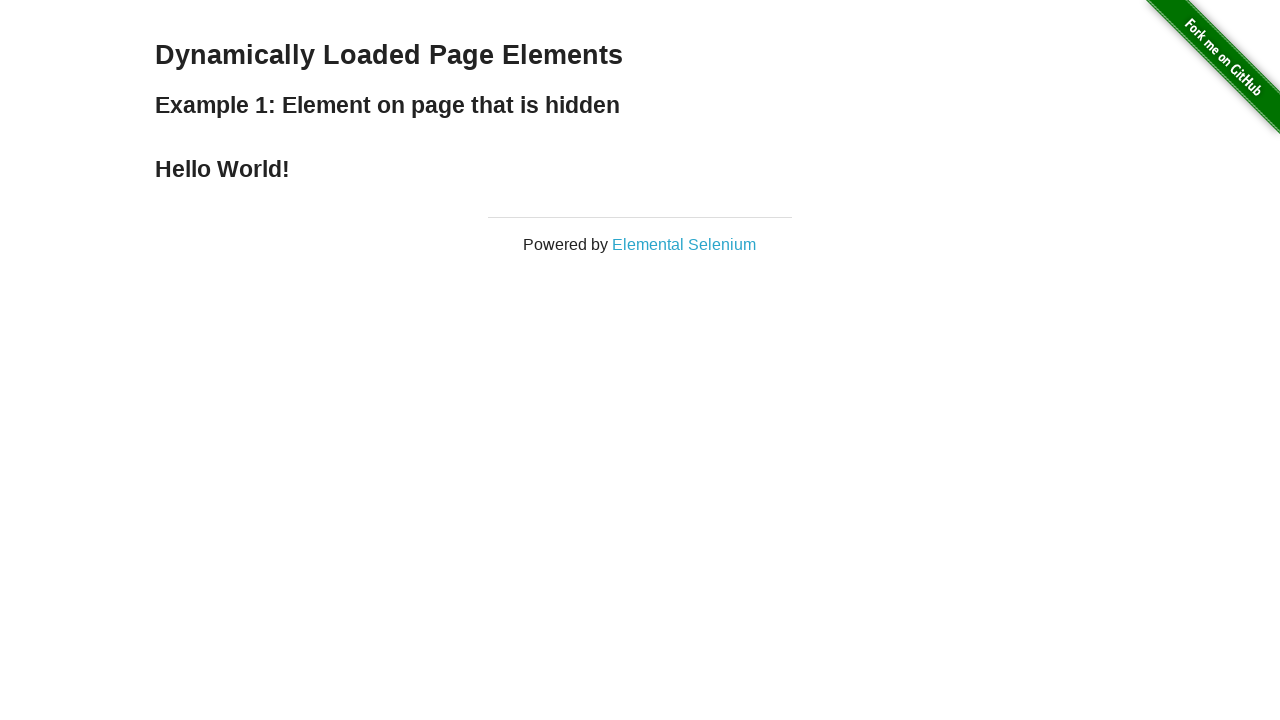